Tests registration form by filling in user details, selecting country, checking terms checkbox, and clicking register button

Starting URL: https://qa-practice.netlify.app/register

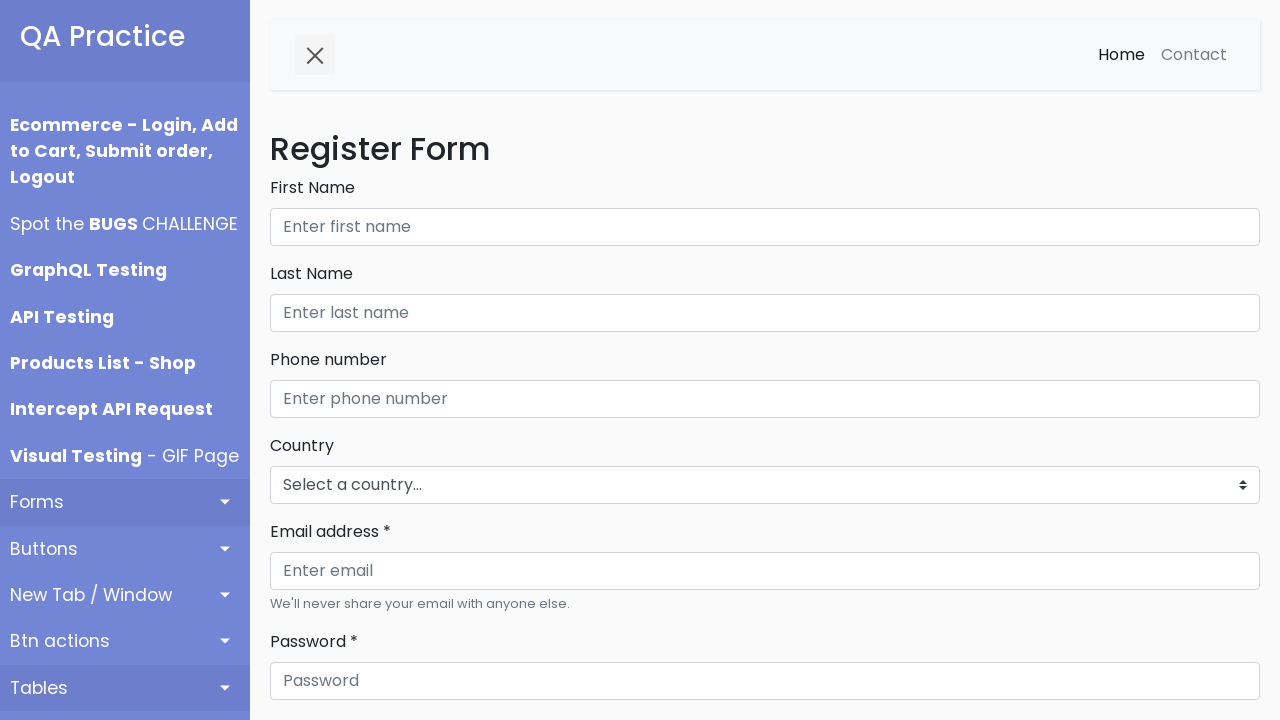

Filled first name field with 'User' on #firstName
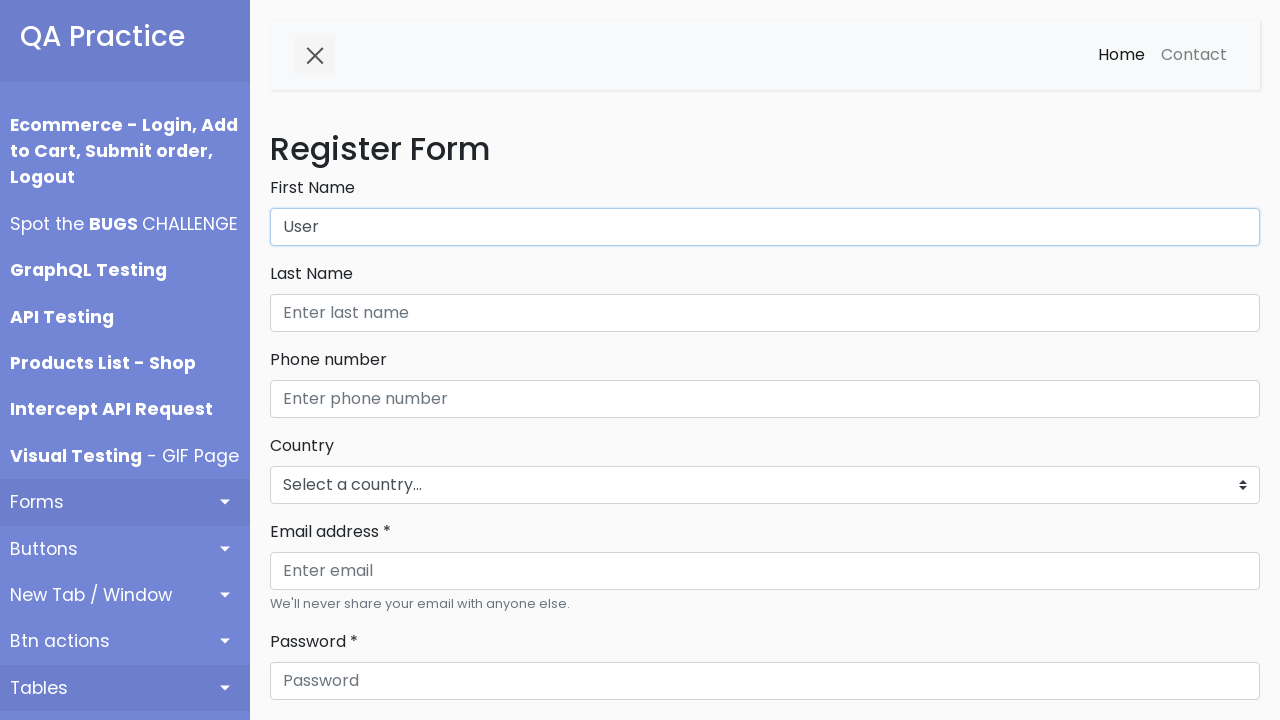

Filled last name field with 'User' on #lastName
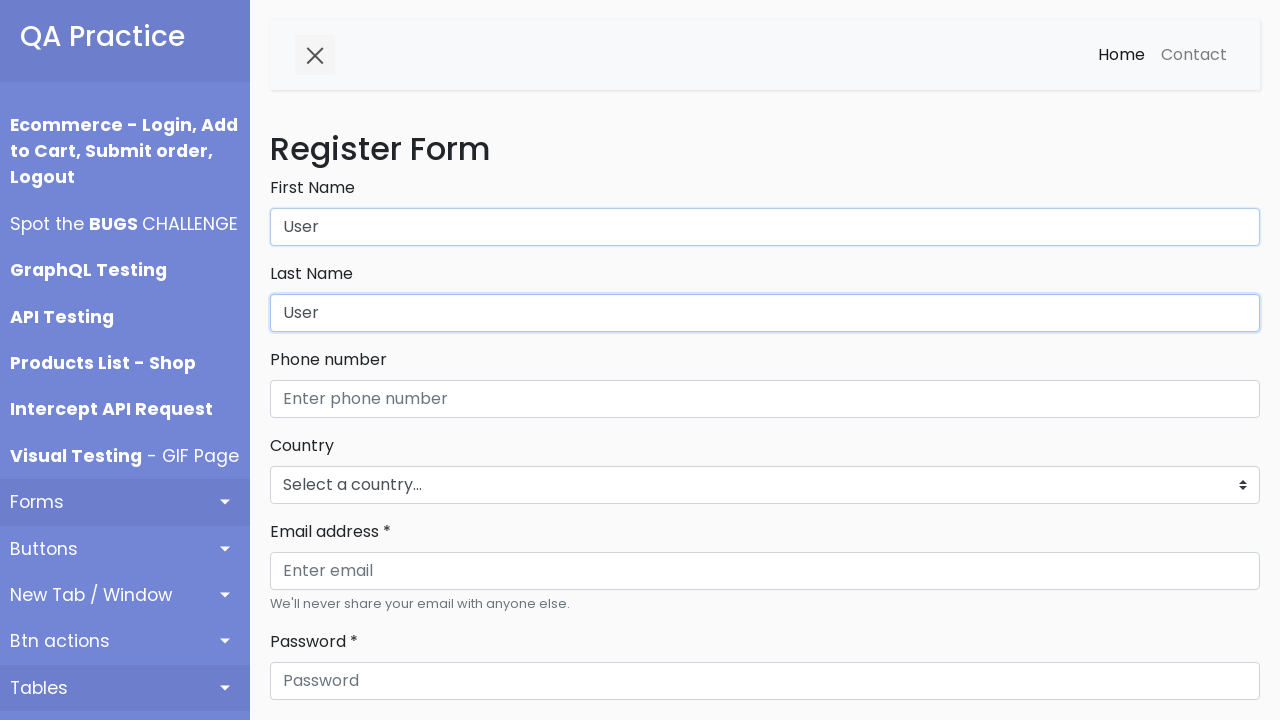

Filled phone number field with '123456789' on #phone
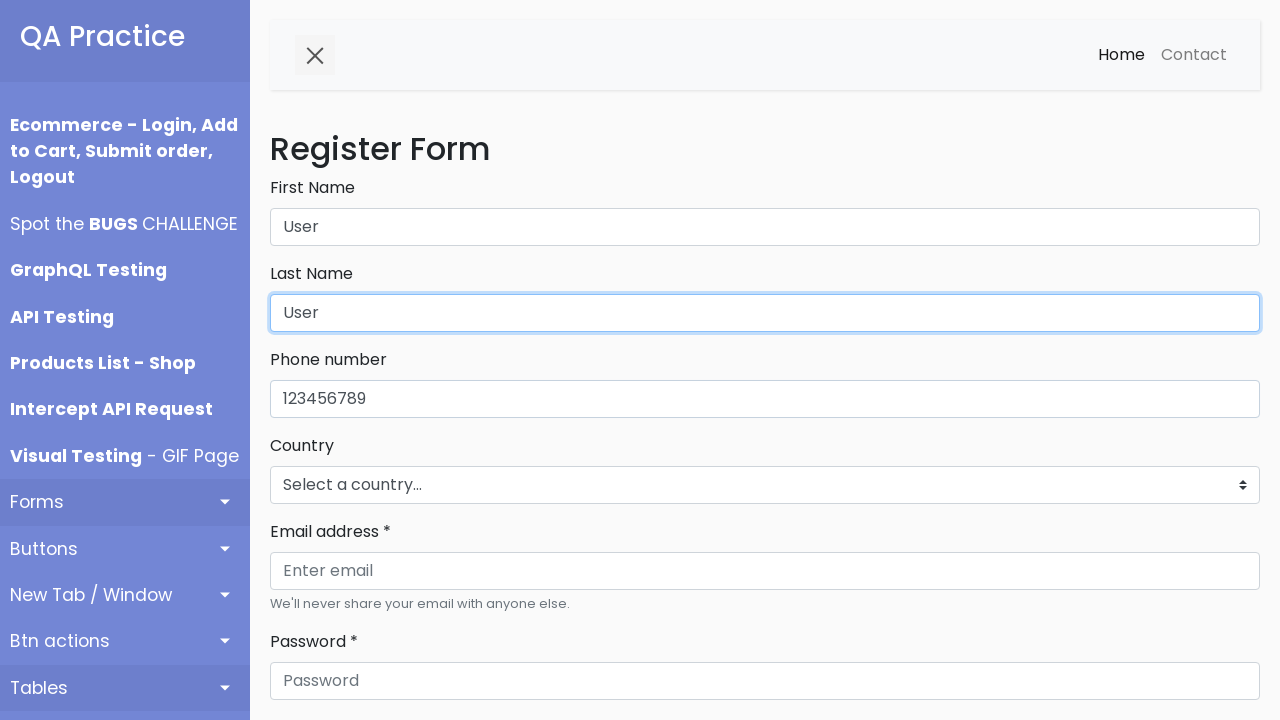

Selected 'Zambia' from country dropdown on #countries_dropdown_menu
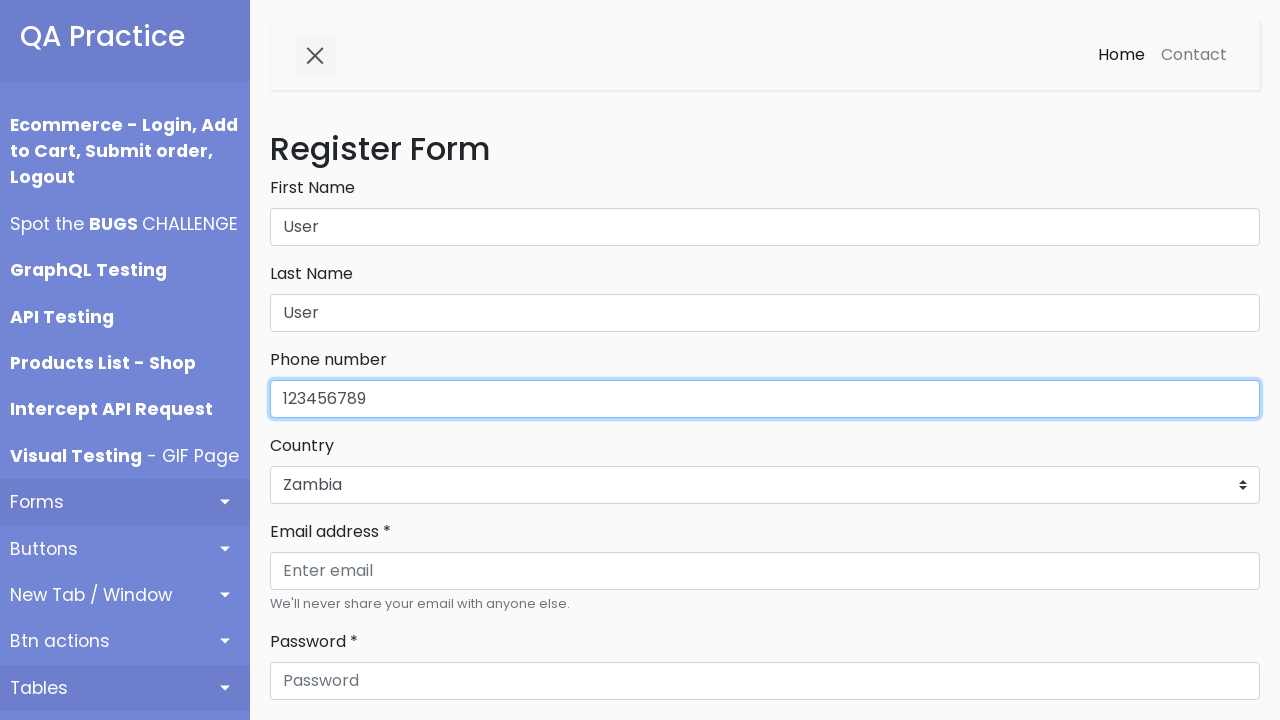

Filled email address field with 'test@test.com' on #emailAddress
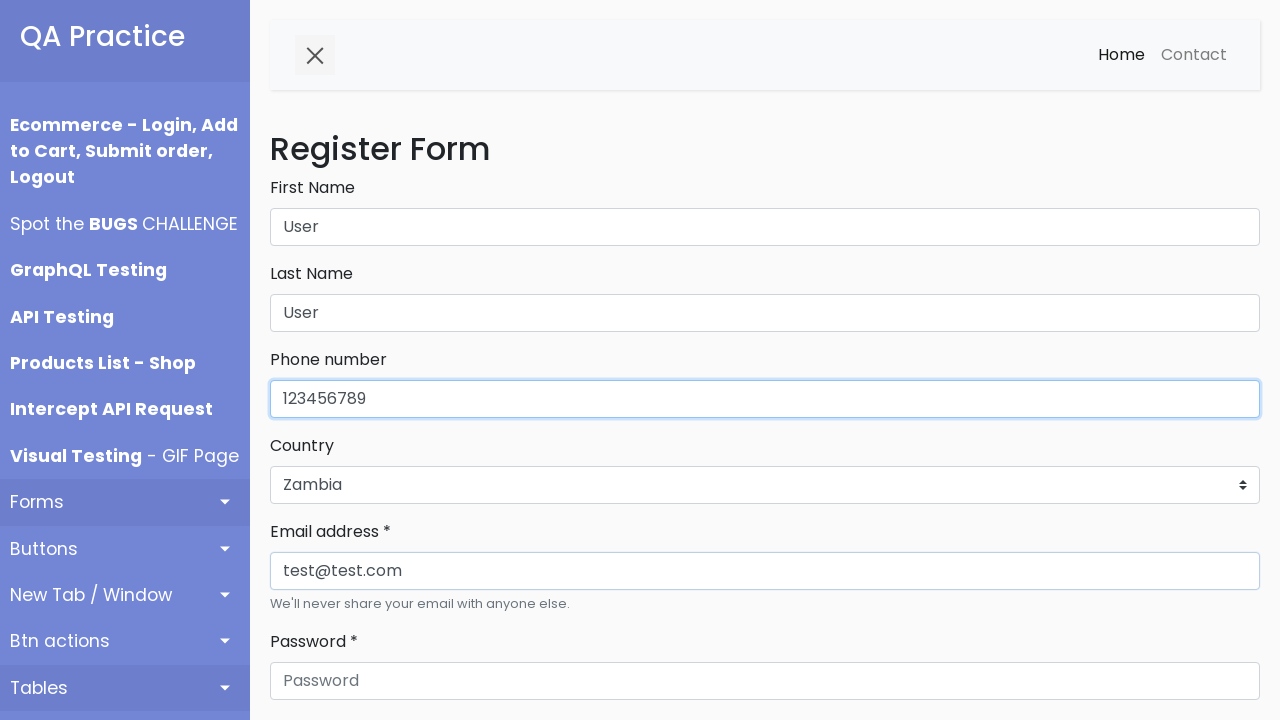

Checked the terms and conditions checkbox at (276, 361) on #exampleCheck1
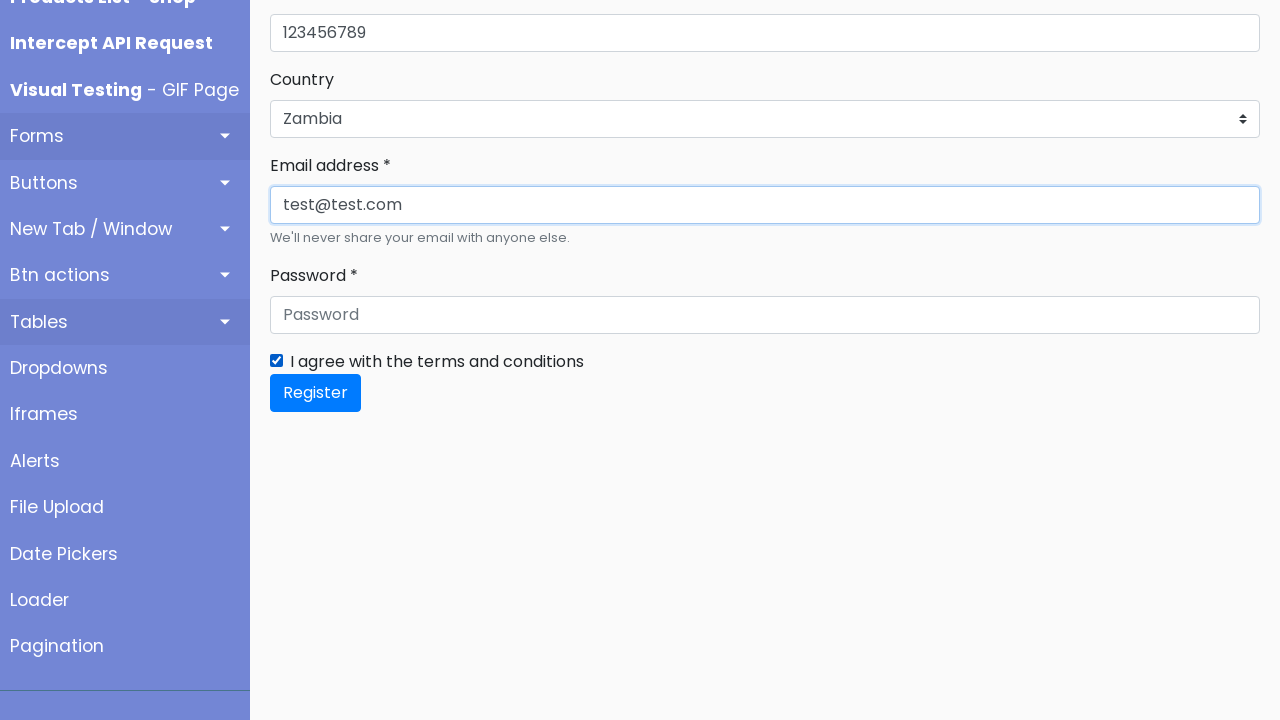

Clicked register button to submit form at (316, 393) on #registerBtn
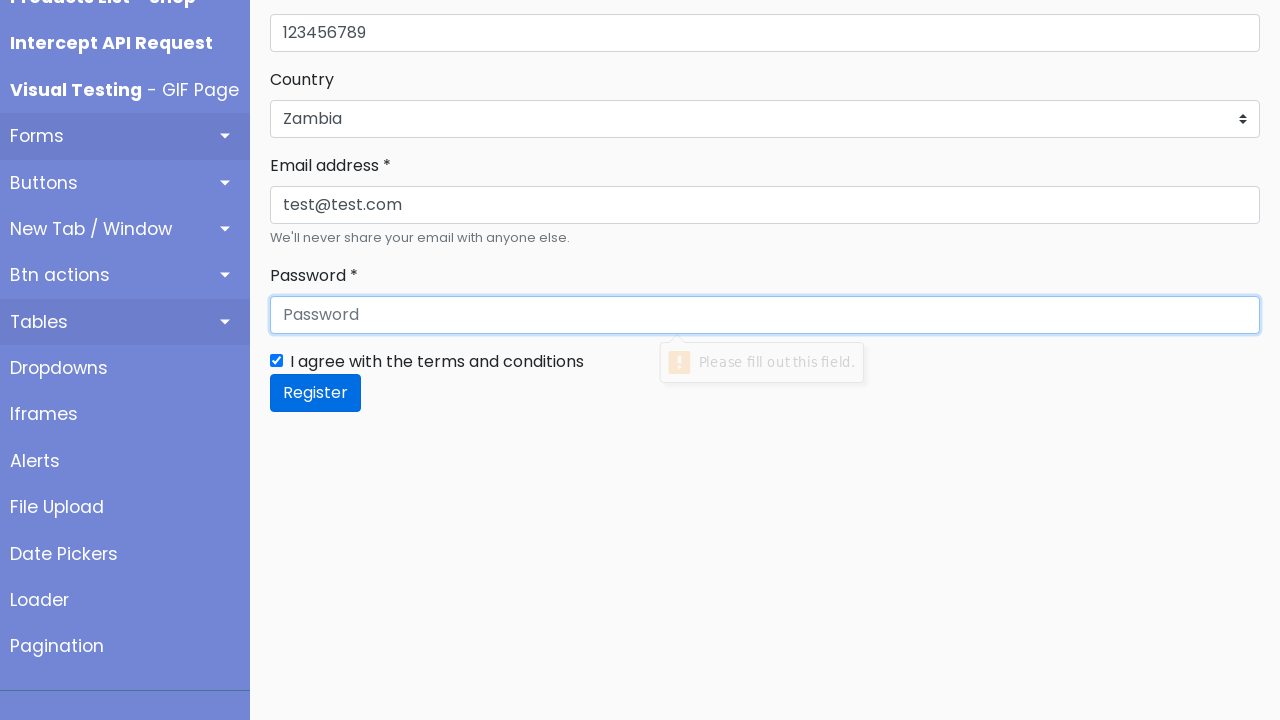

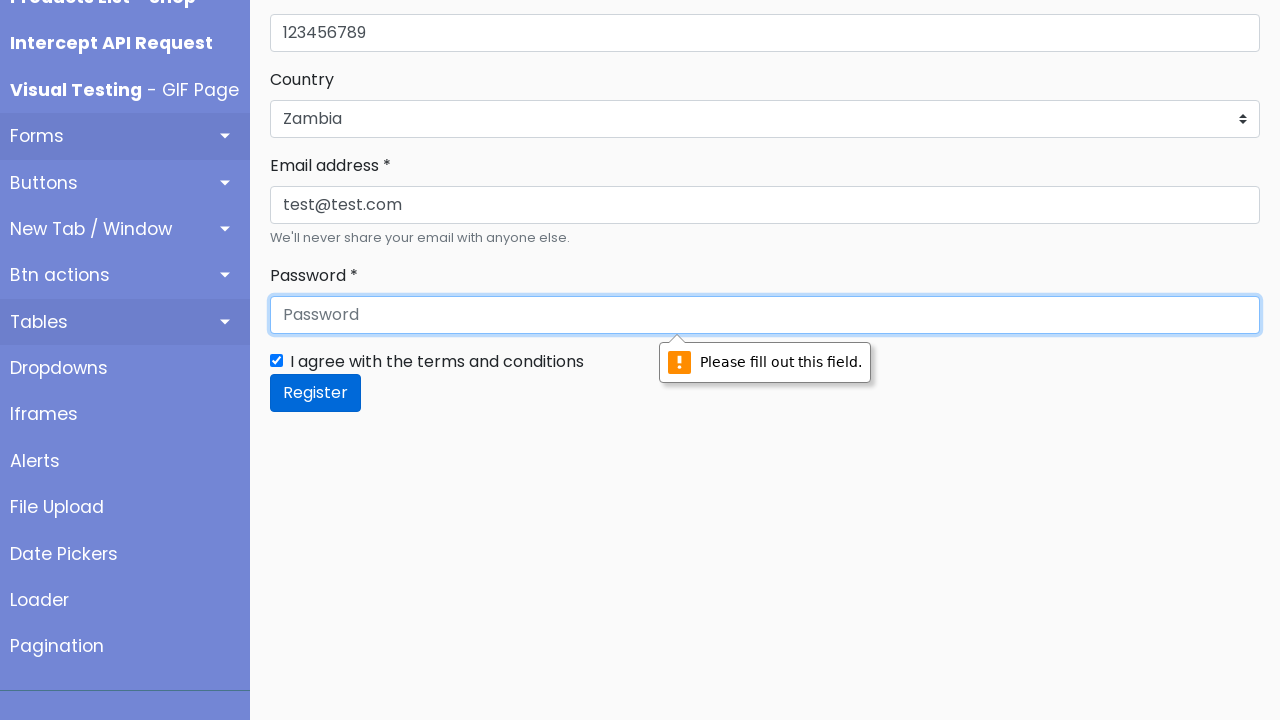